Navigates to detik.com (Indonesian news website) and waits for the page to load, then verifies page content is present

Starting URL: https://www.detik.com

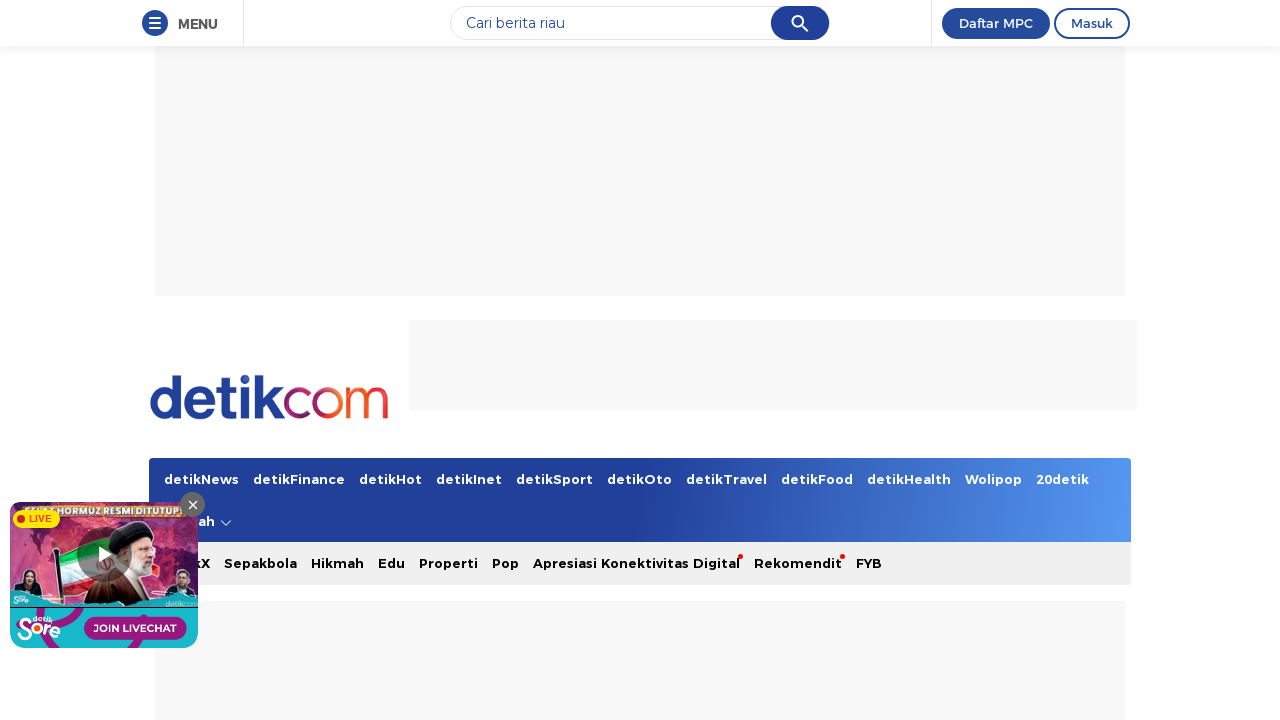

Waited for page to reach domcontentloaded state
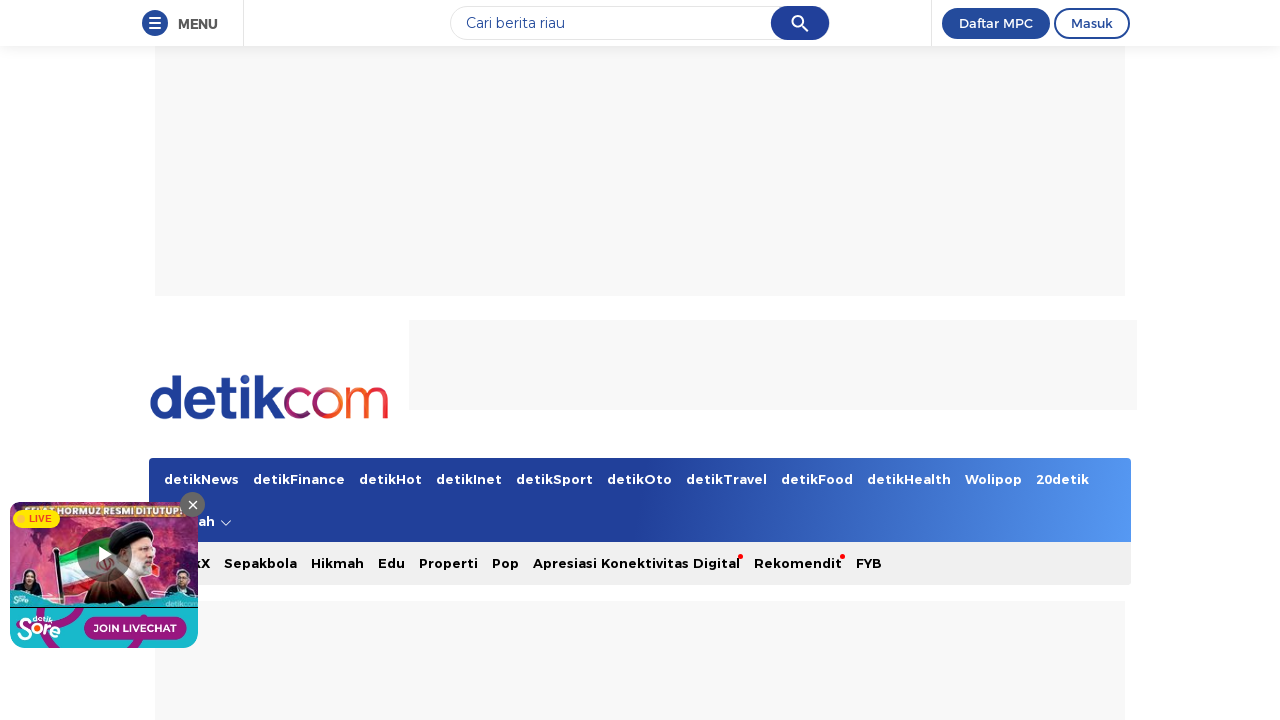

Verified body element is present on detik.com page
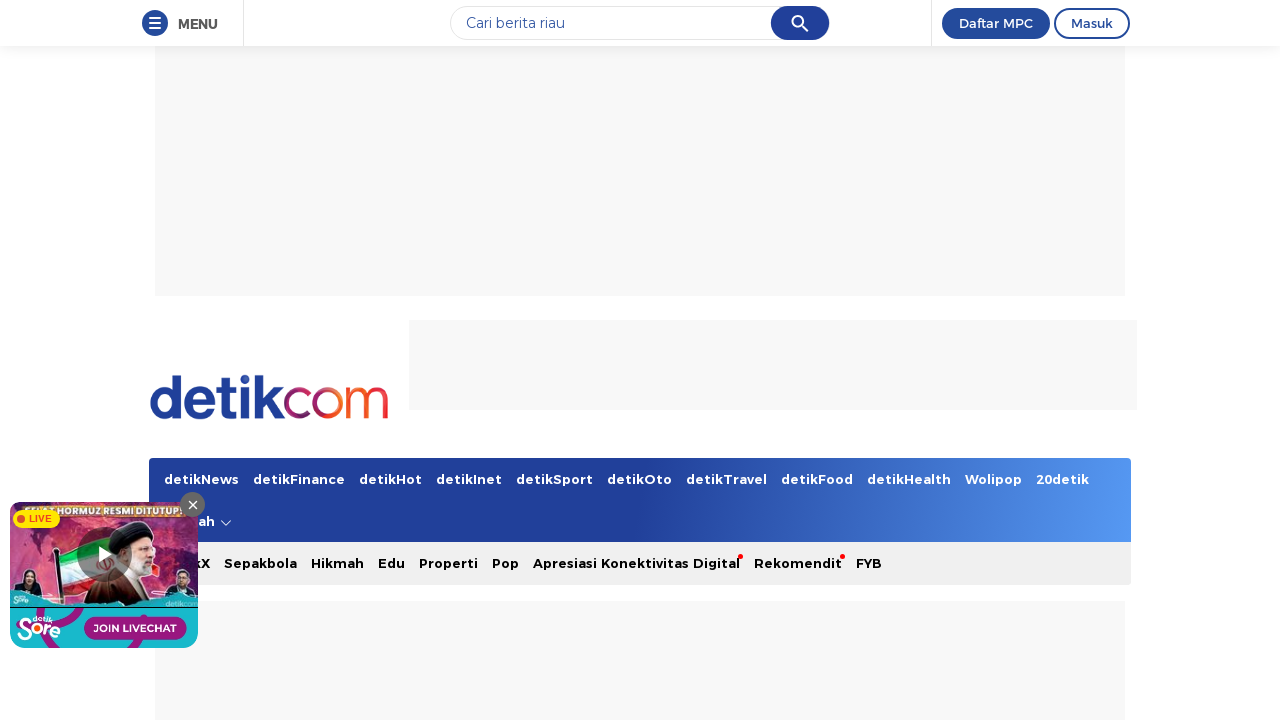

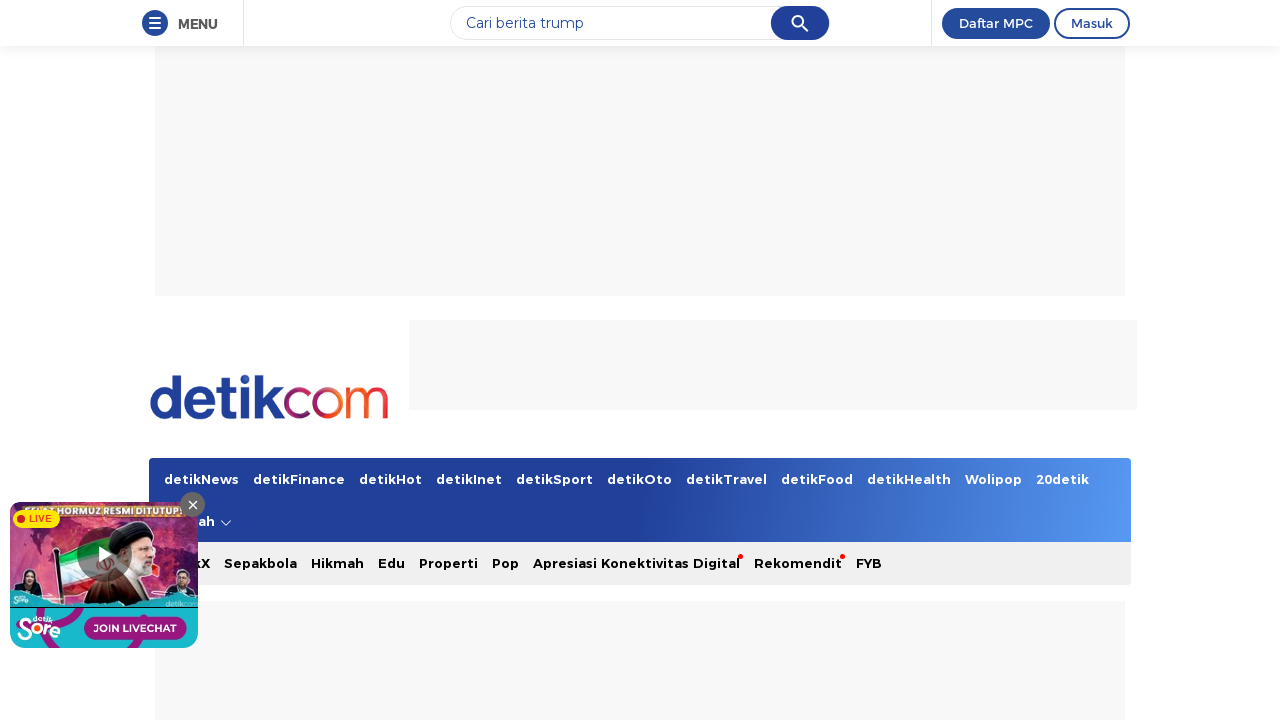